Tests static dropdown functionality by selecting an option by index from a currency dropdown on a practice website

Starting URL: https://rahulshettyacademy.com/dropdownsPractise/

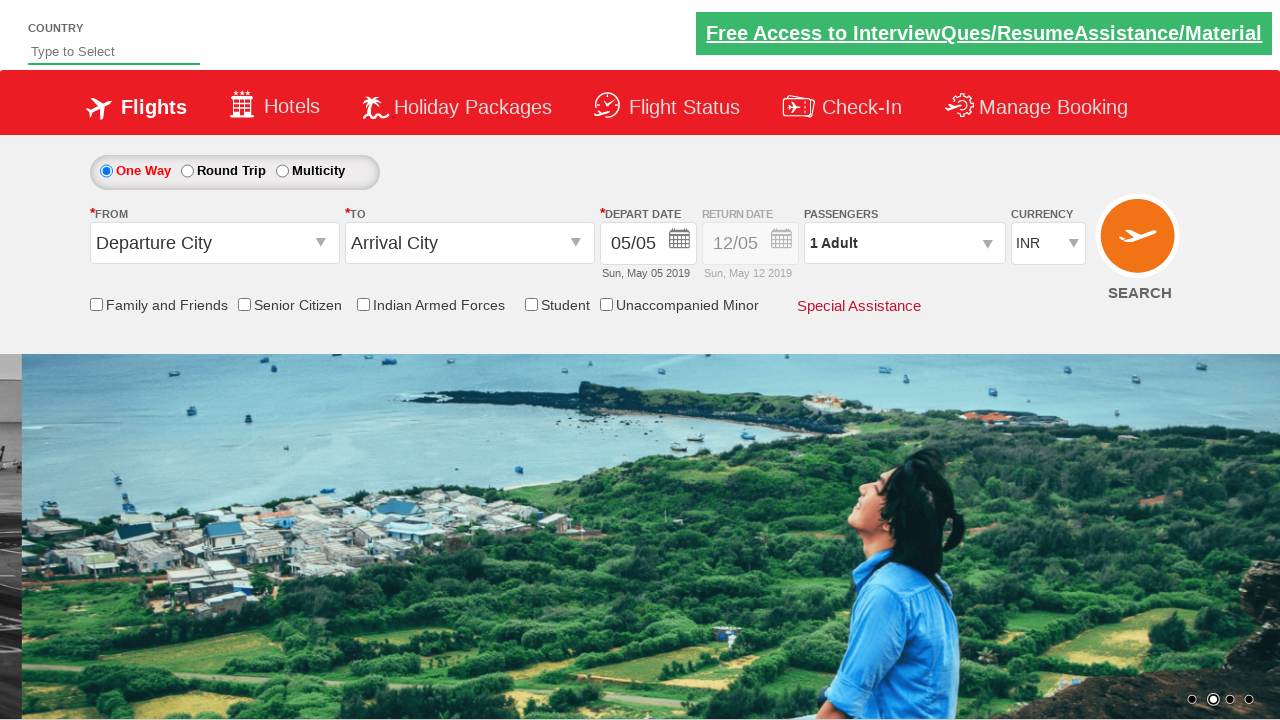

Navigated to dropdown practice website
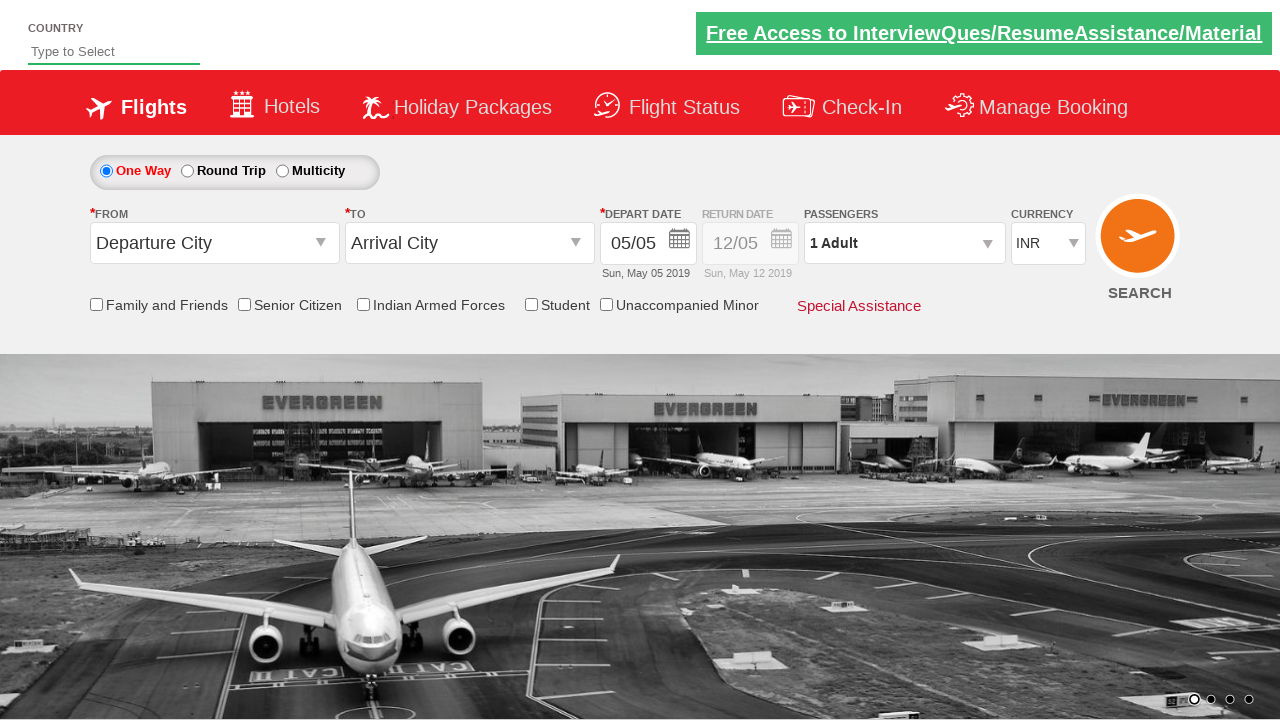

Selected currency dropdown option at index 3 on #ctl00_mainContent_DropDownListCurrency
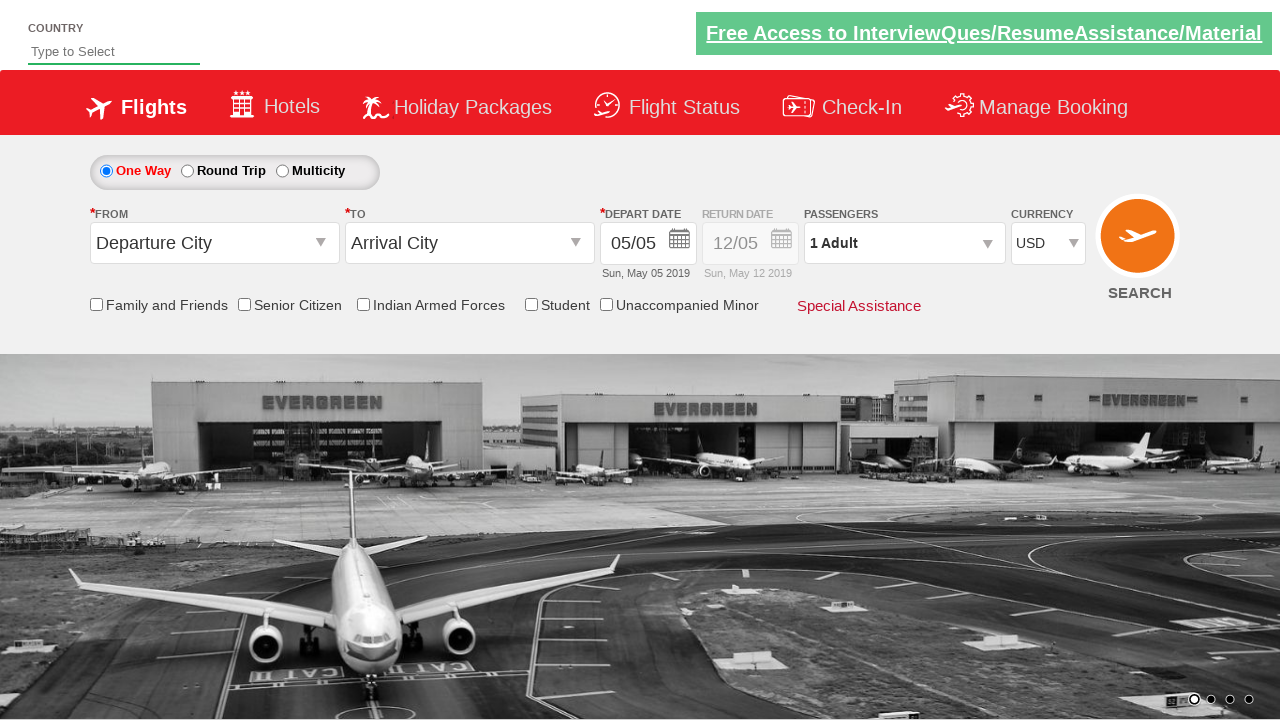

Waited 500ms for selection to be confirmed
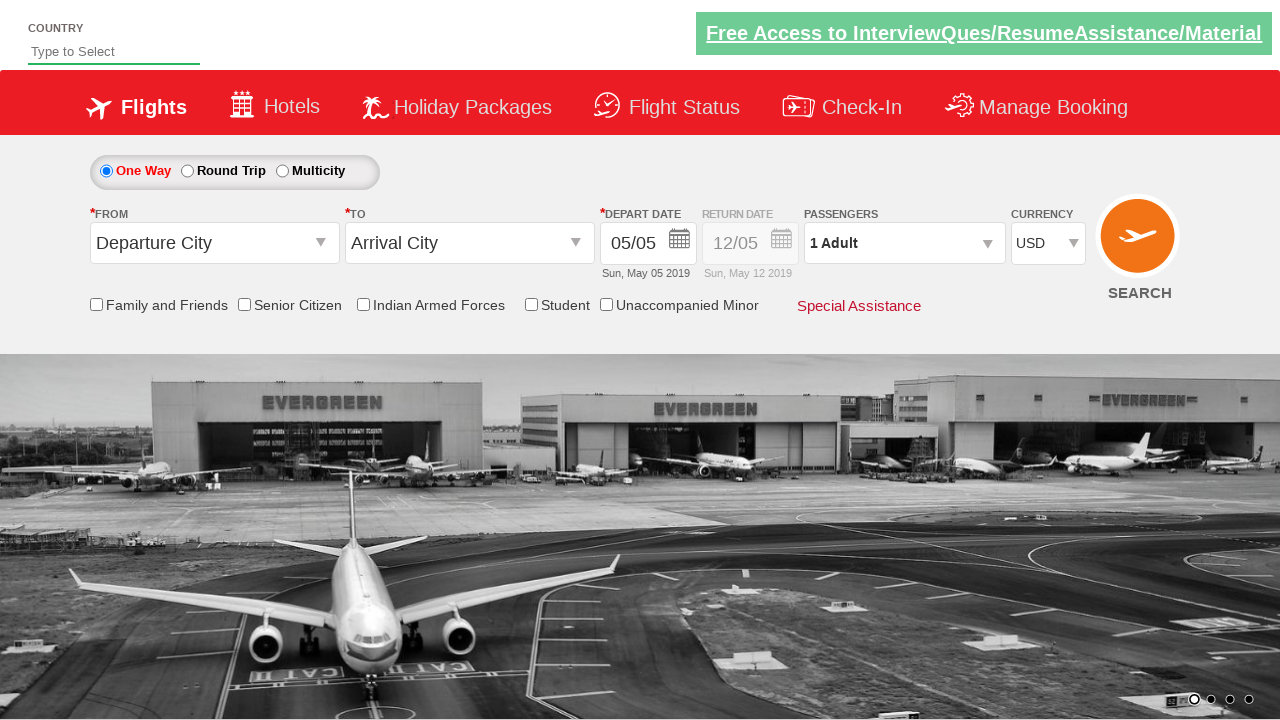

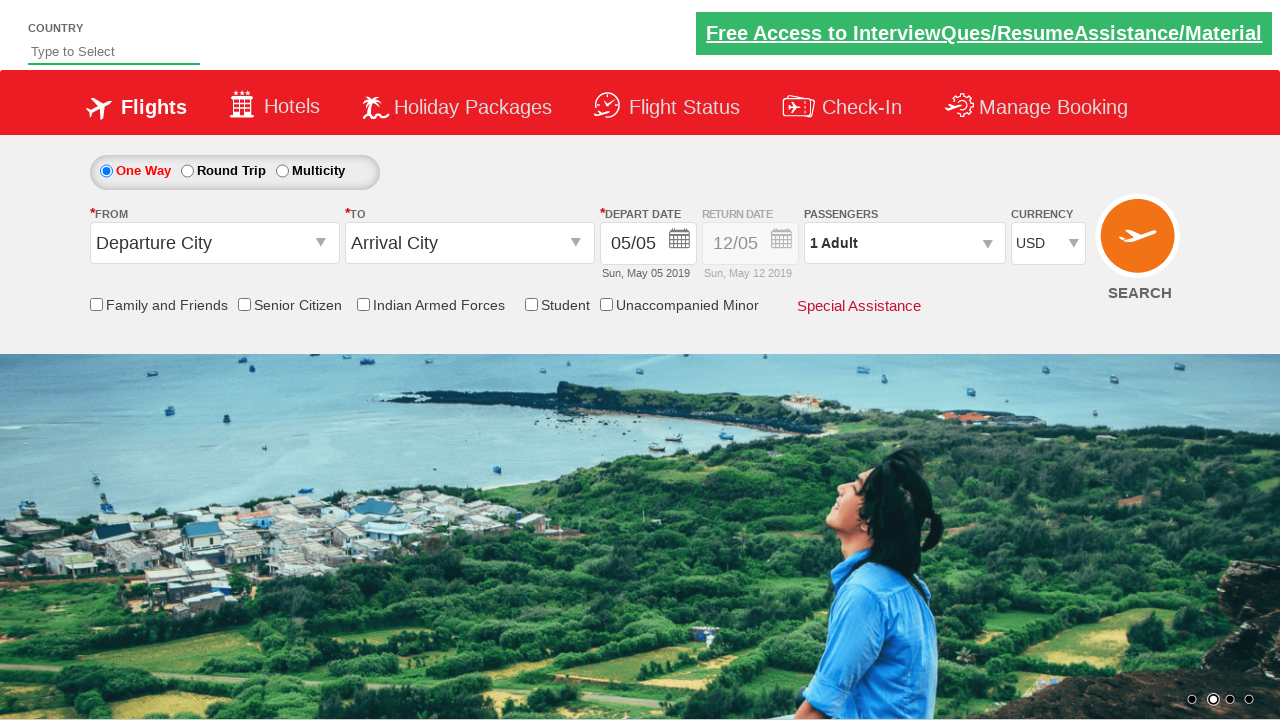